Tests the Plaza Vea e-commerce search functionality by navigating to a search results page and scrolling through the infinite scroll to load more products.

Starting URL: https://www.plazavea.com.pe/search/?_query=leche

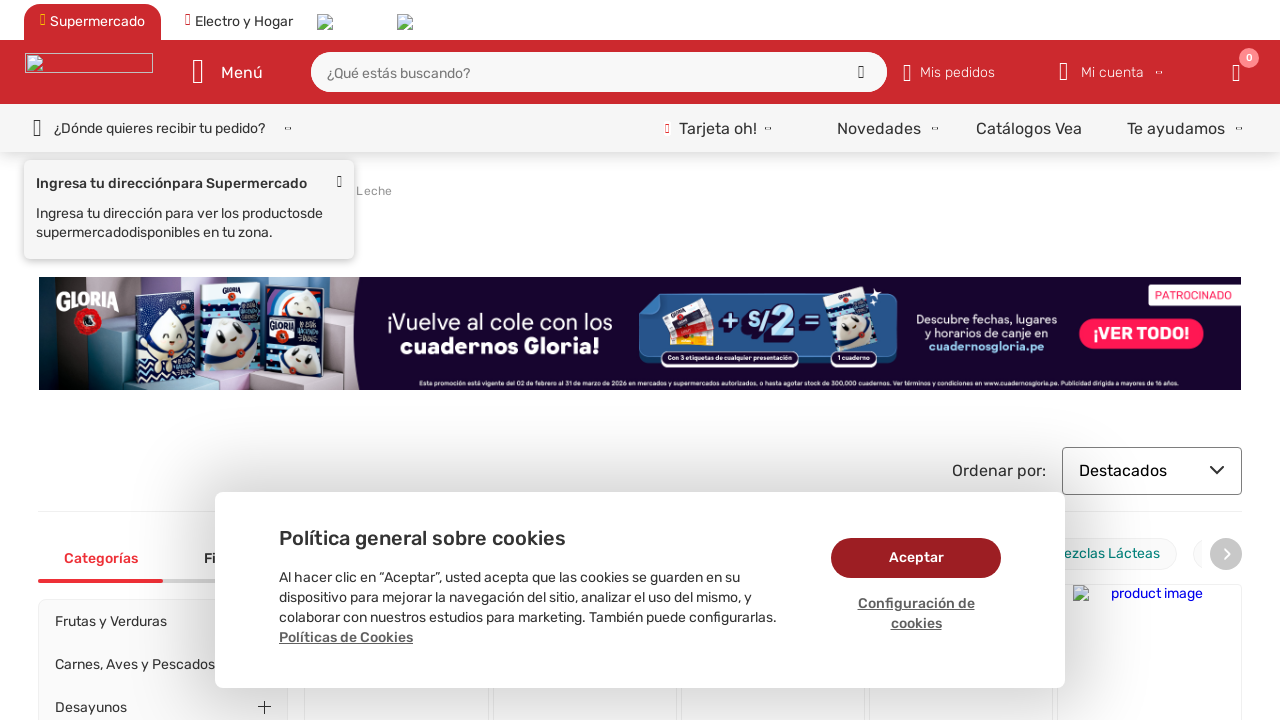

Waited for product listings to load
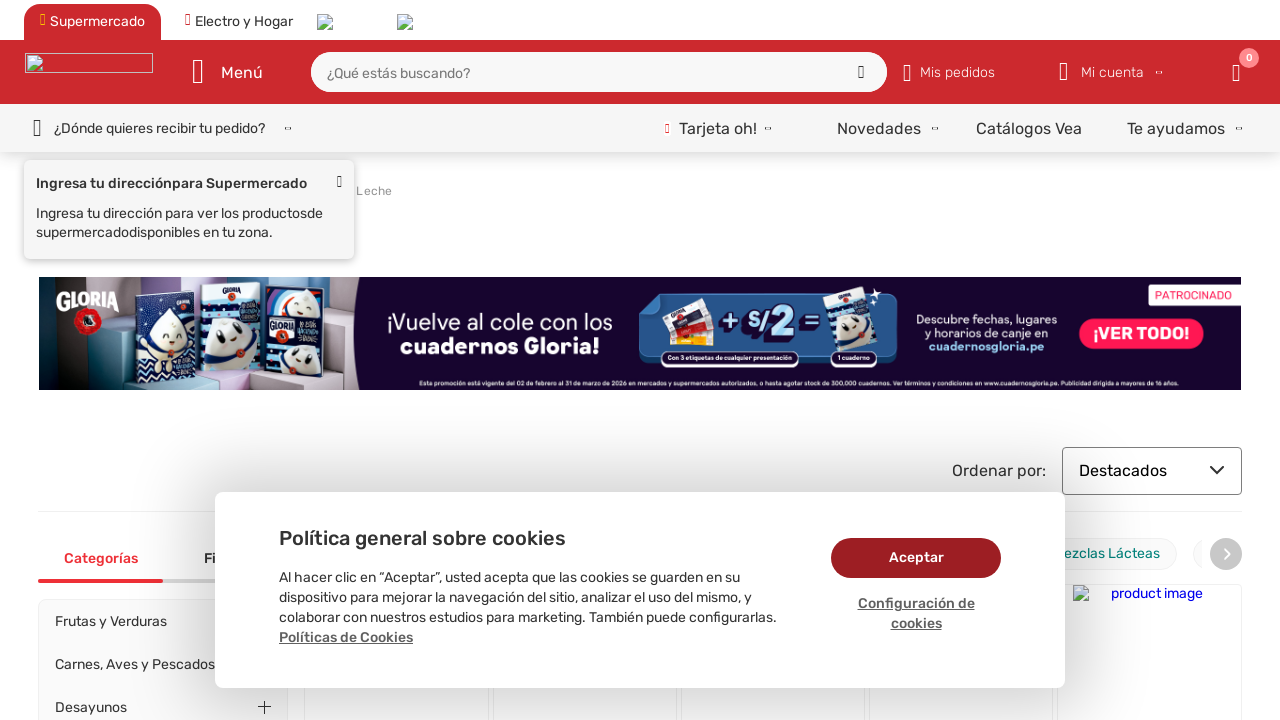

Pressed End key to scroll to bottom (iteration 1)
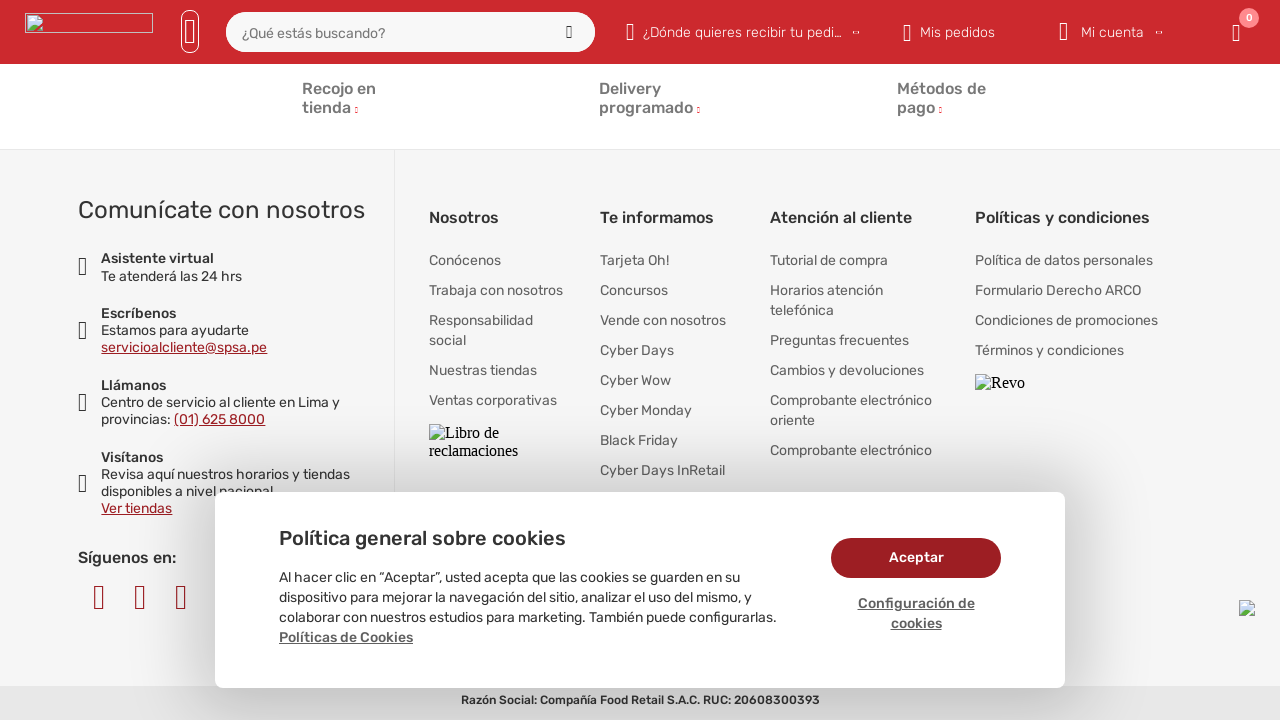

Waited 3 seconds for new content to load
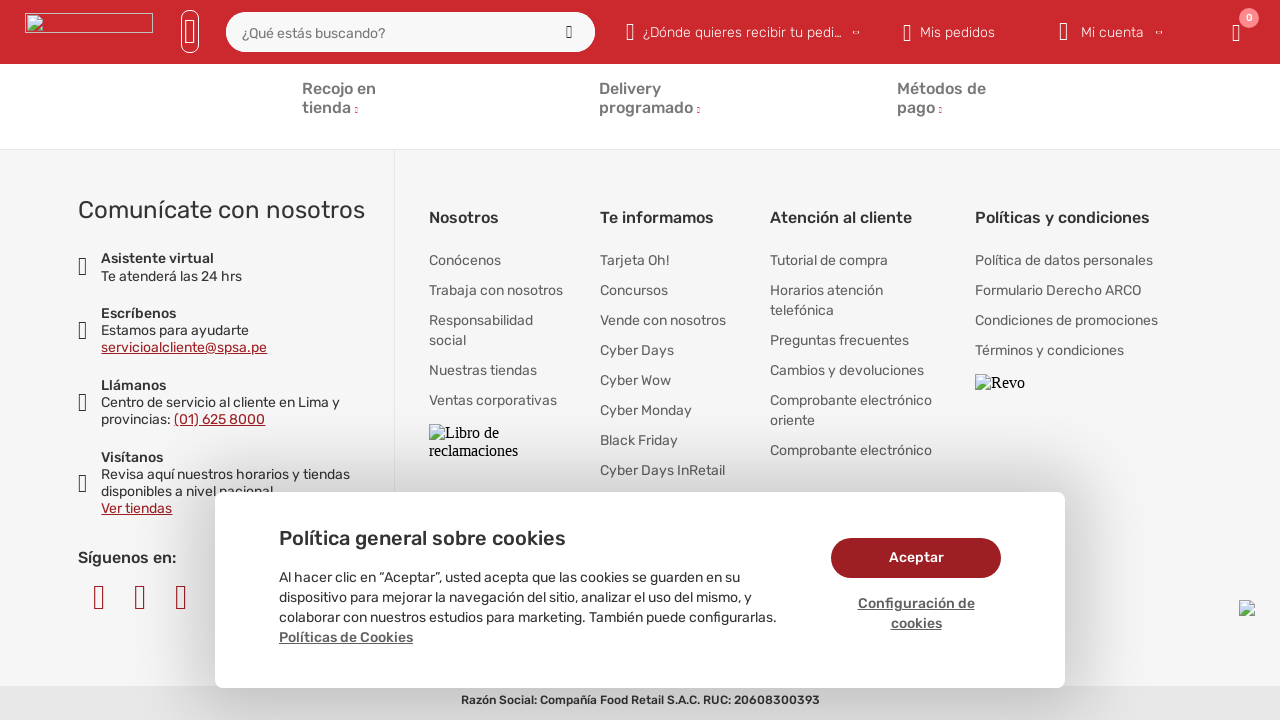

Counted products: 50 items found
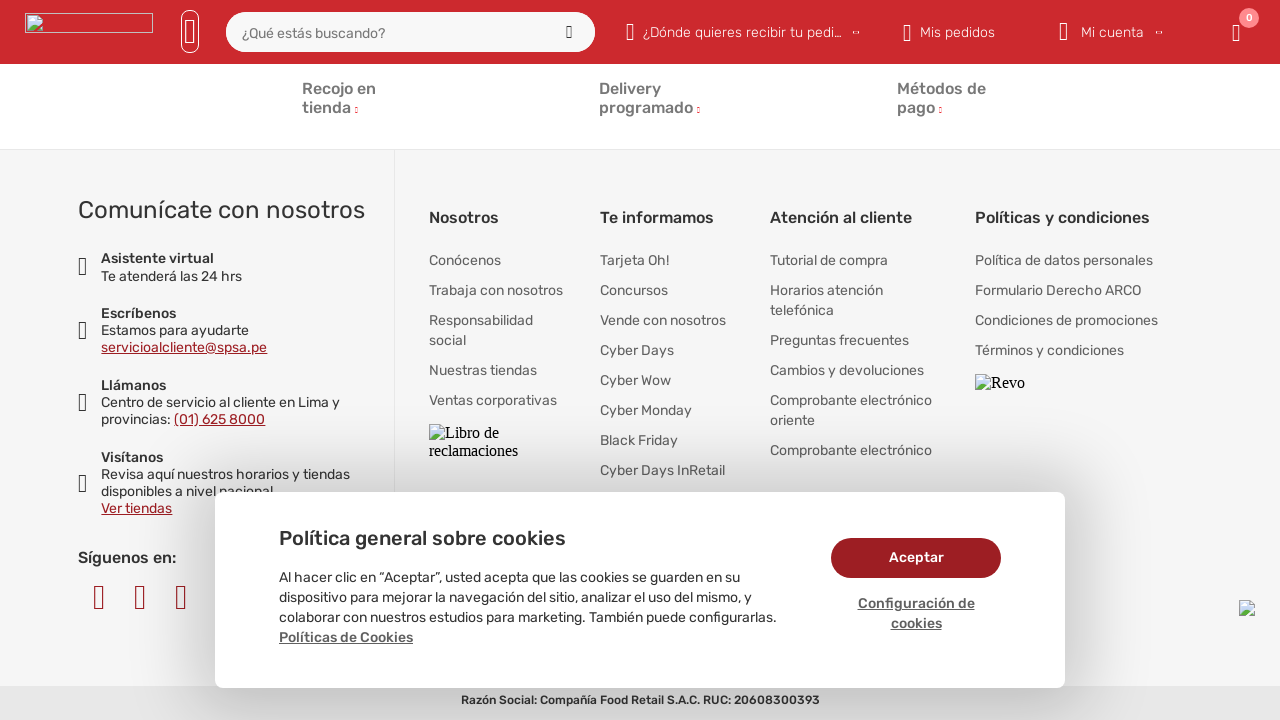

Pressed End key to scroll to bottom (iteration 2)
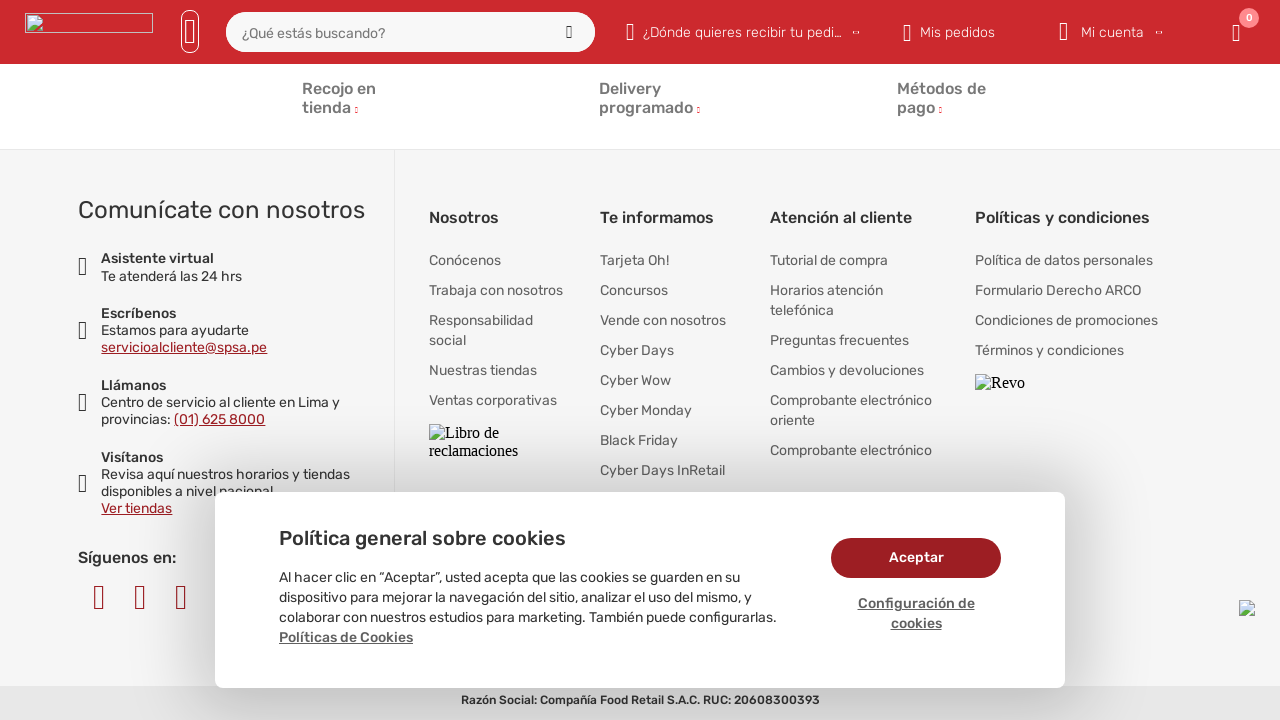

Waited 3 seconds for new content to load
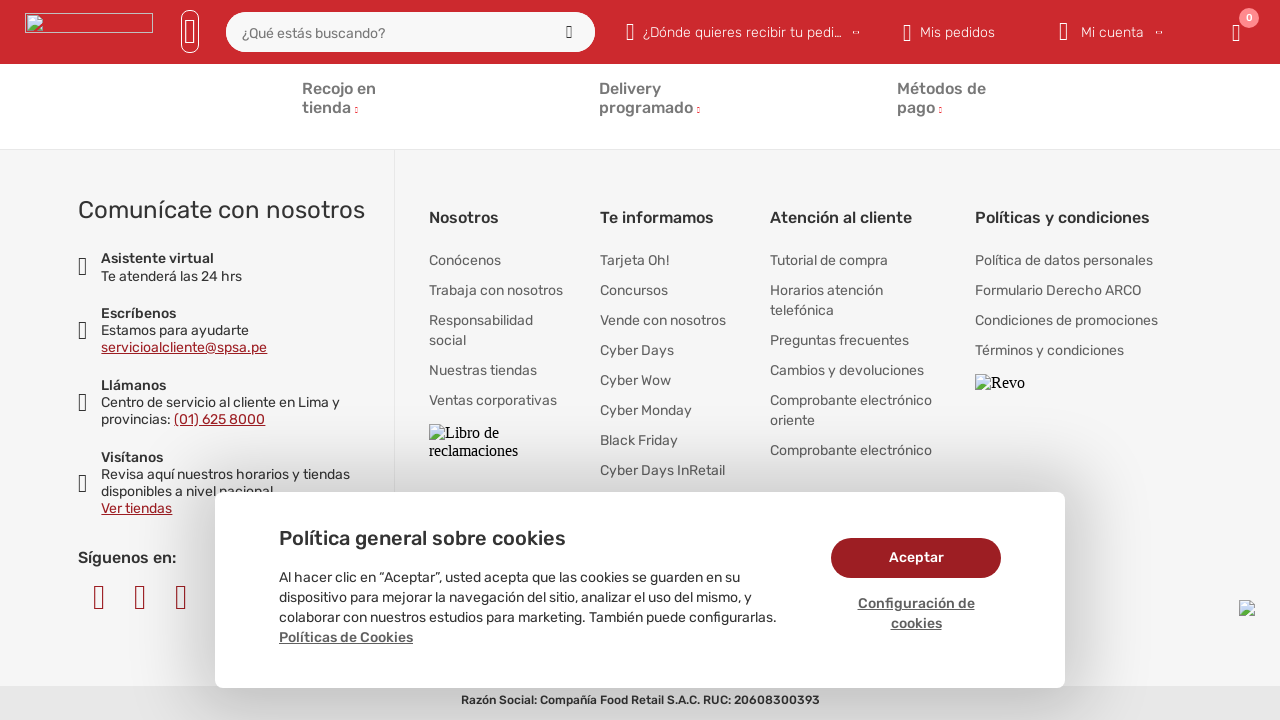

Counted products: 50 items found
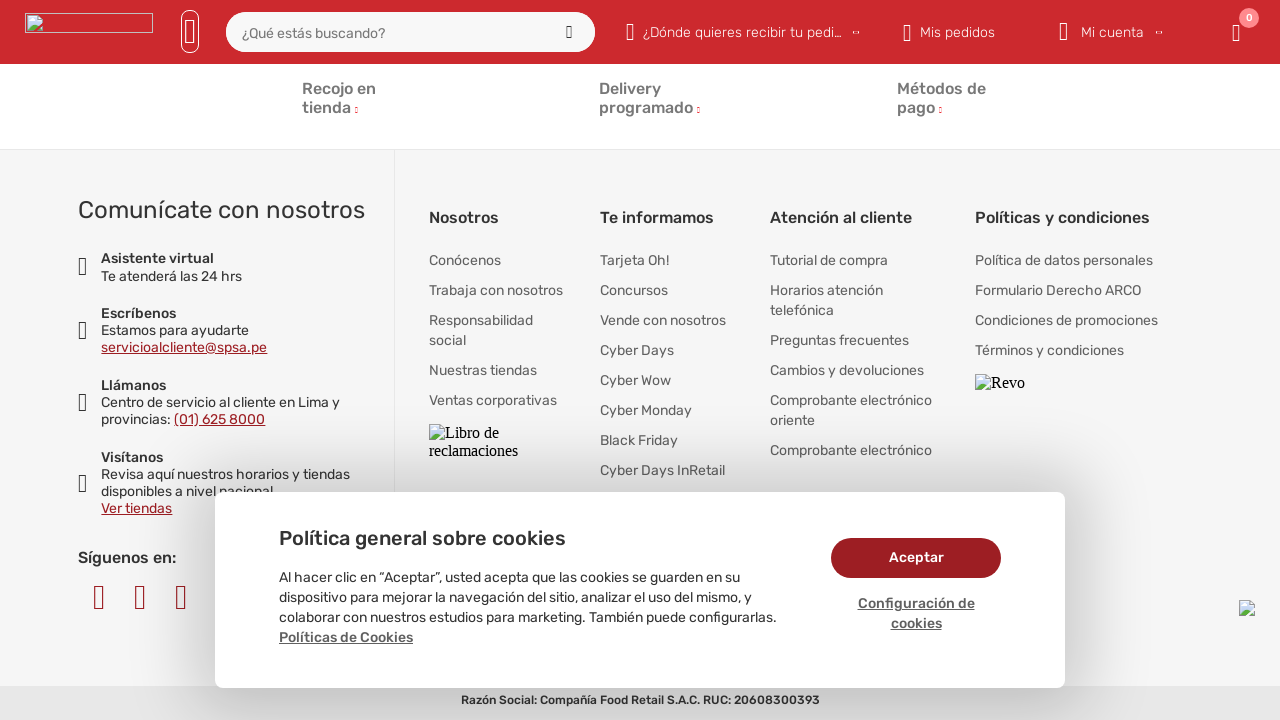

No new products loaded, stopping infinite scroll
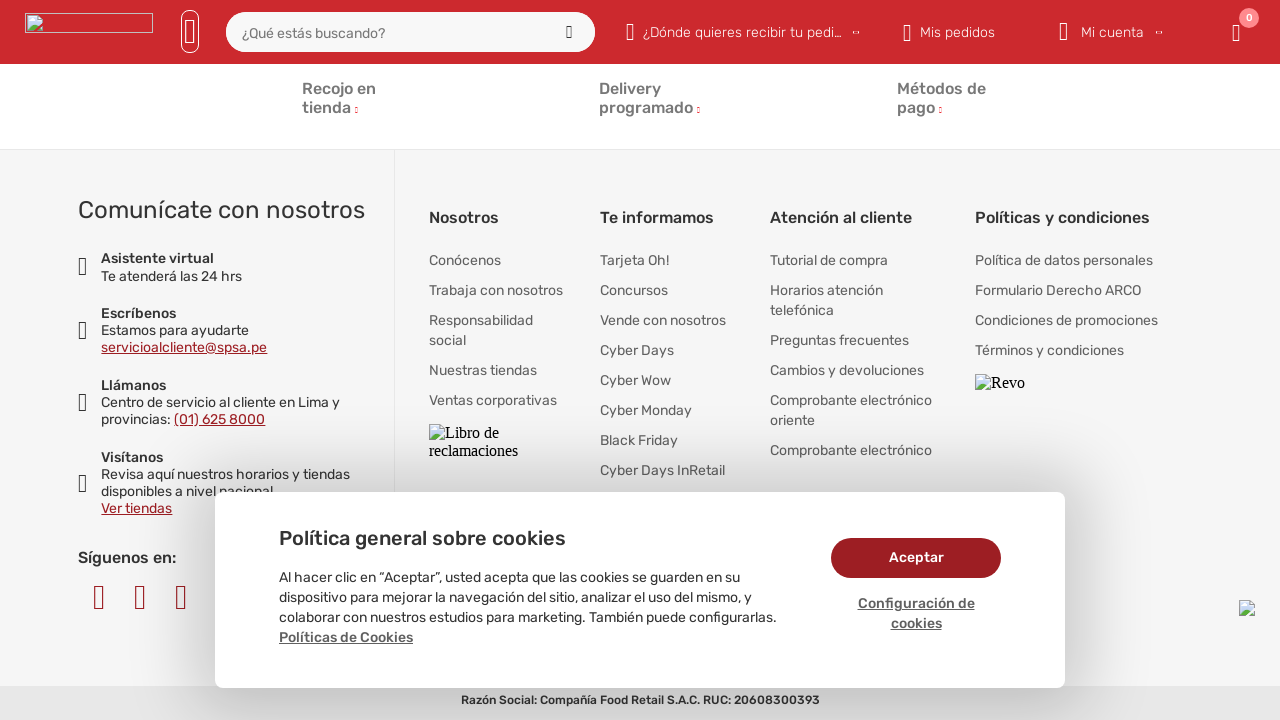

Verified product name buttons are present
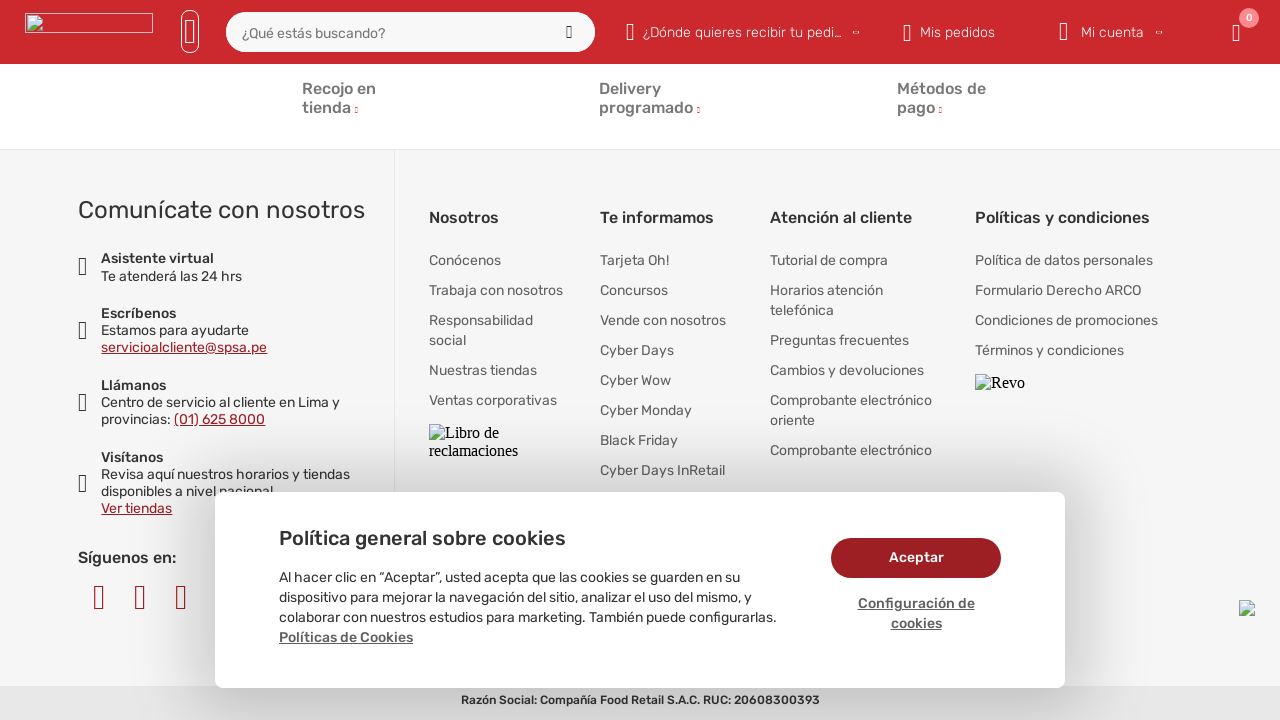

Verified product price elements are present
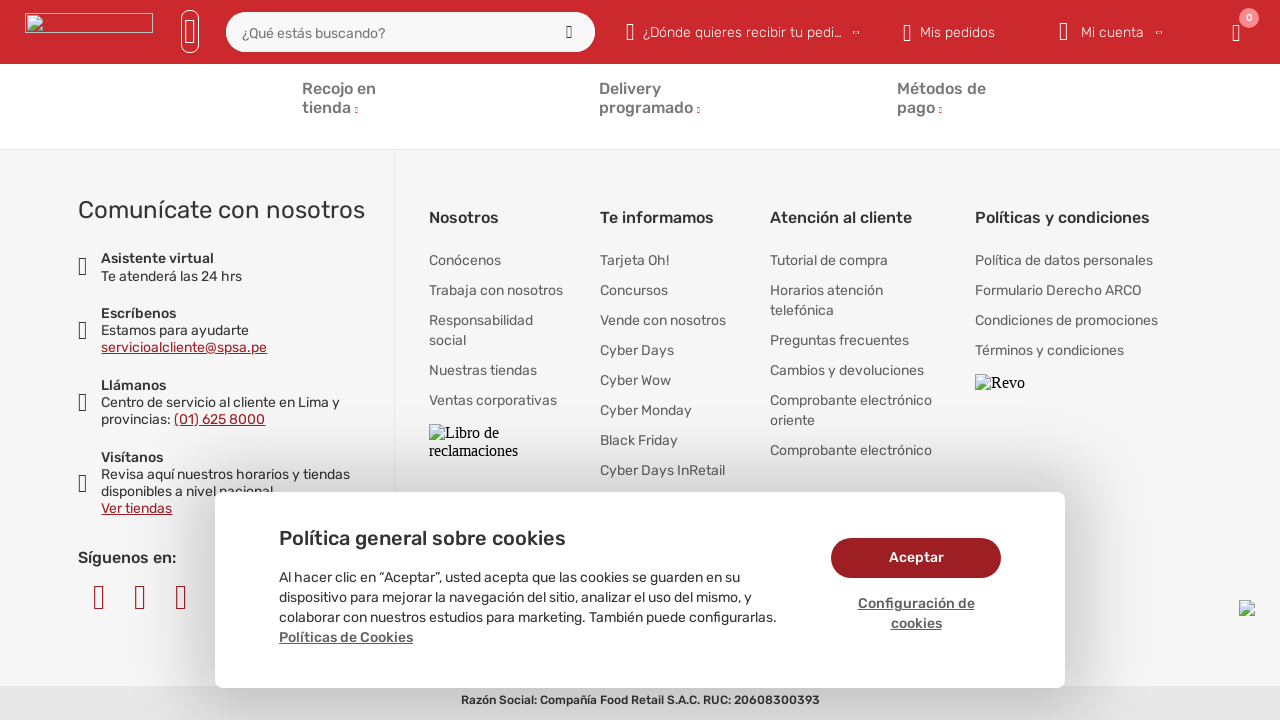

Verified product links are present
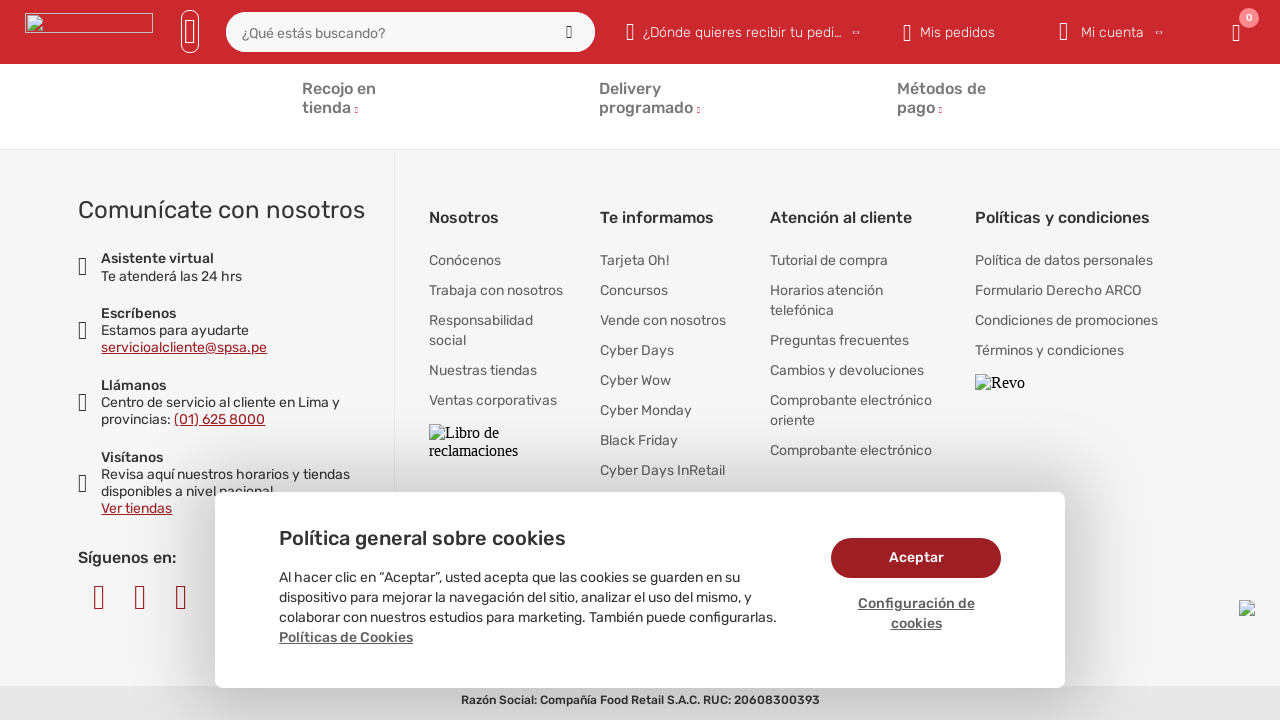

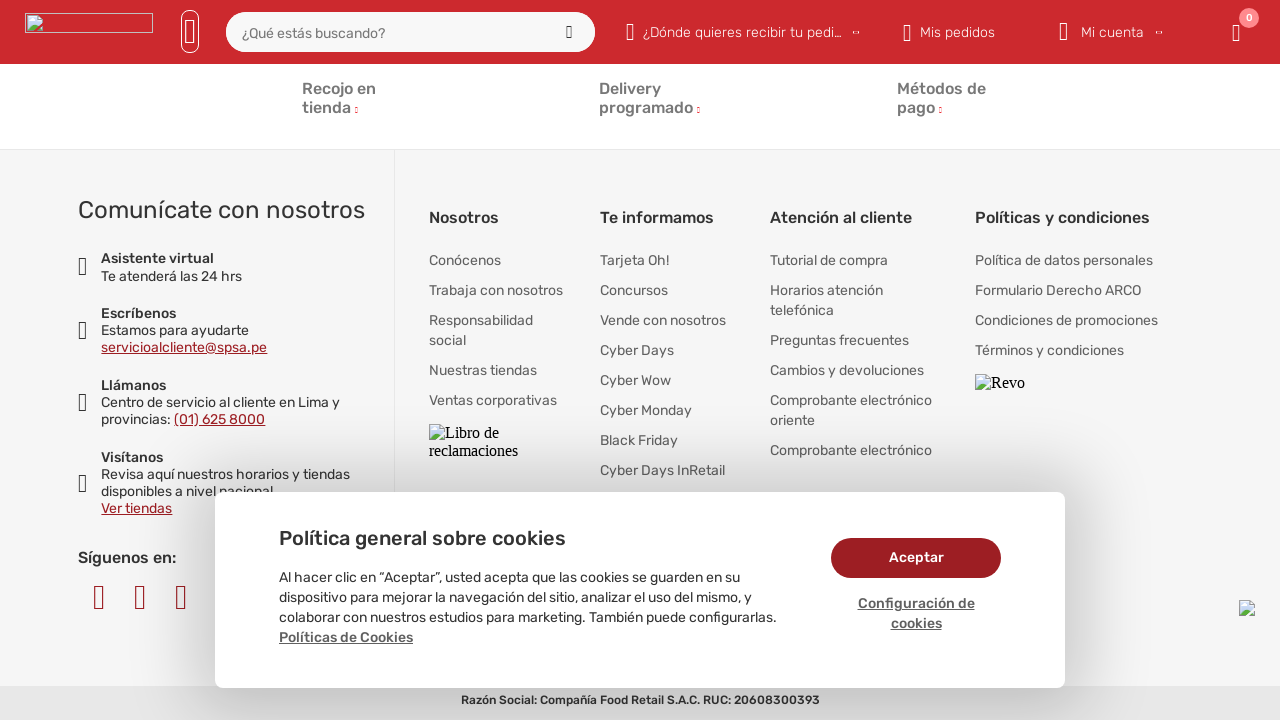